Tests page scrolling functionality by using keyboard actions (PAGE_DOWN, ARROW_DOWN, PAGE_UP, ARROW_UP) to scroll up and down the page.

Starting URL: https://techproeducation.com

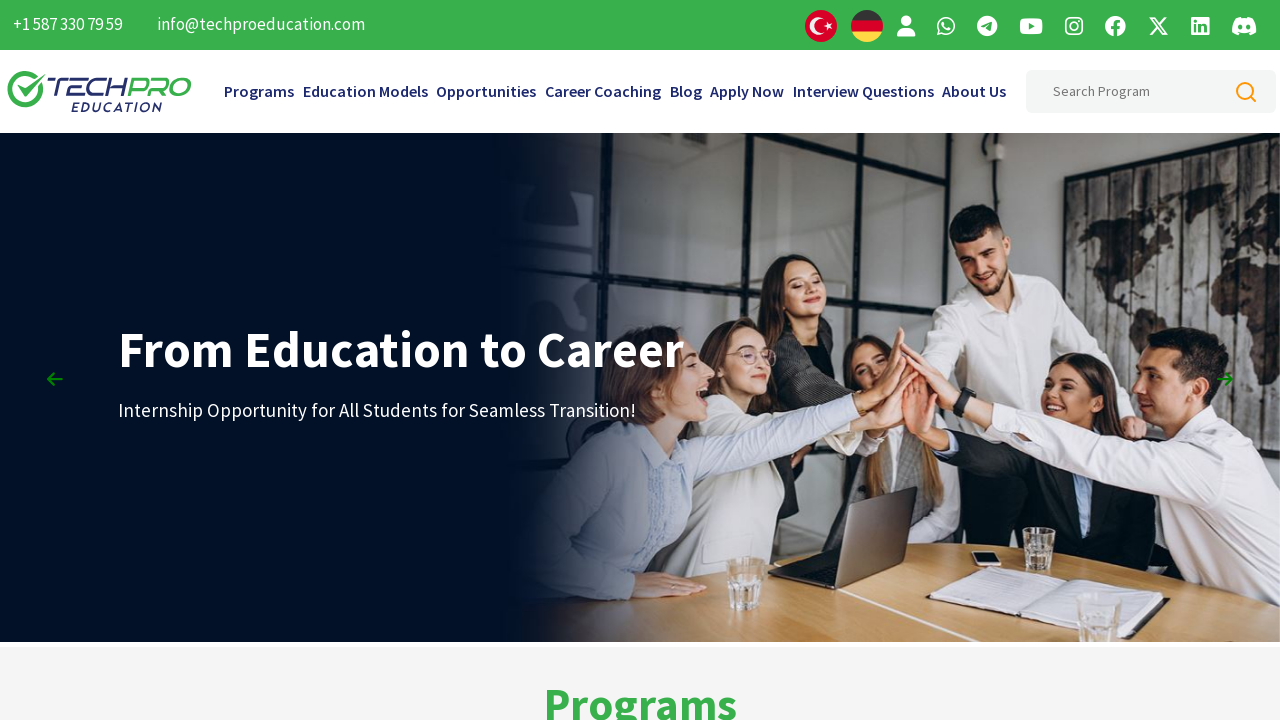

Page loaded with domcontentloaded state
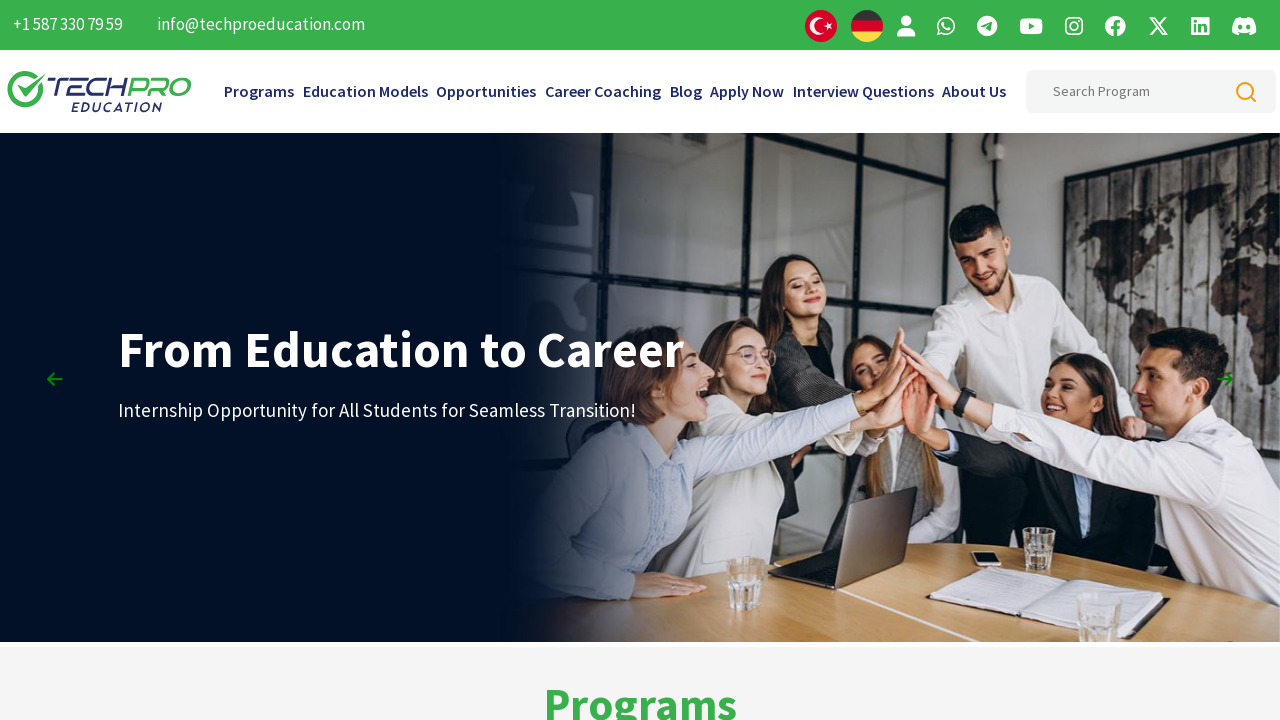

Pressed PAGE_DOWN to scroll down (1/3)
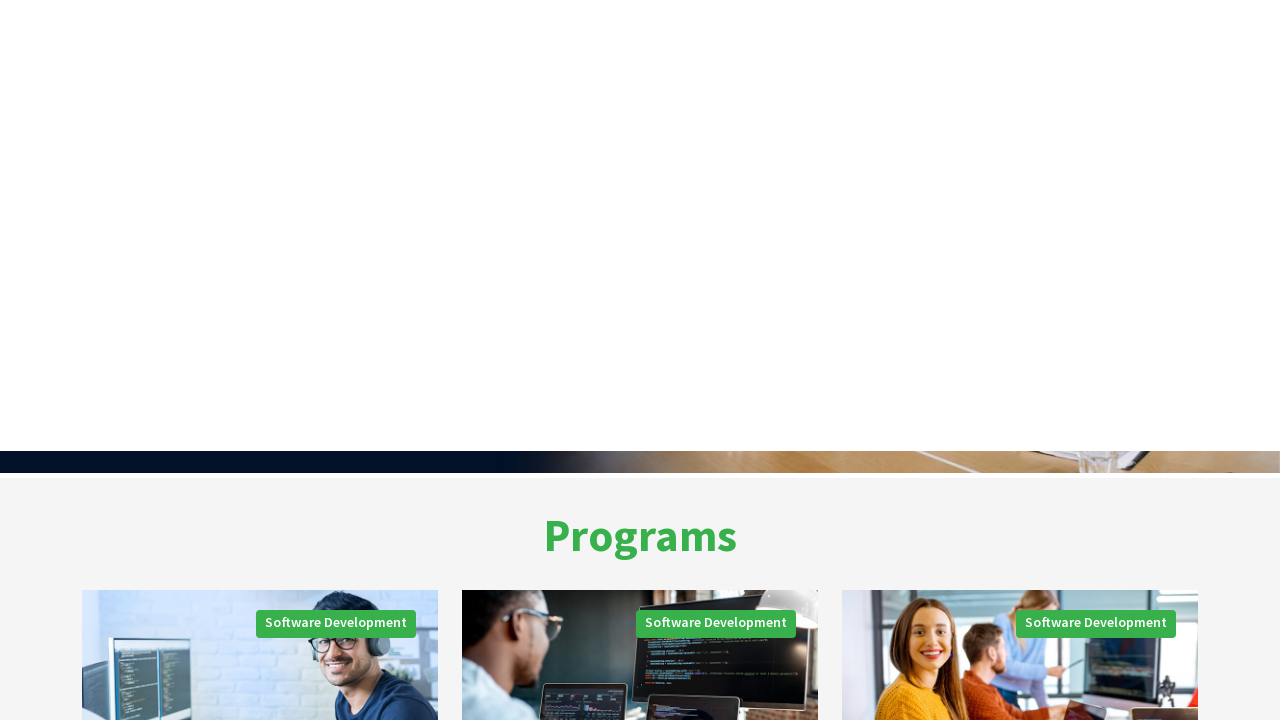

Pressed PAGE_DOWN to scroll down (2/3)
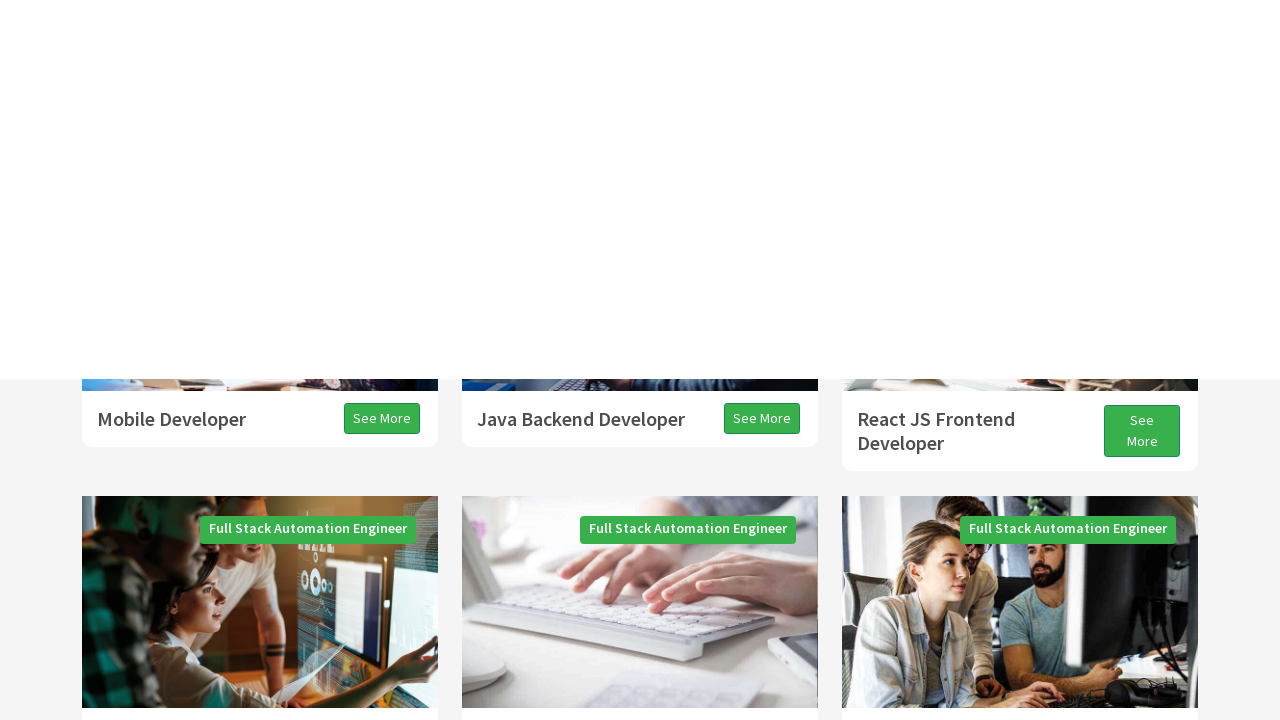

Pressed PAGE_DOWN to scroll down (3/3)
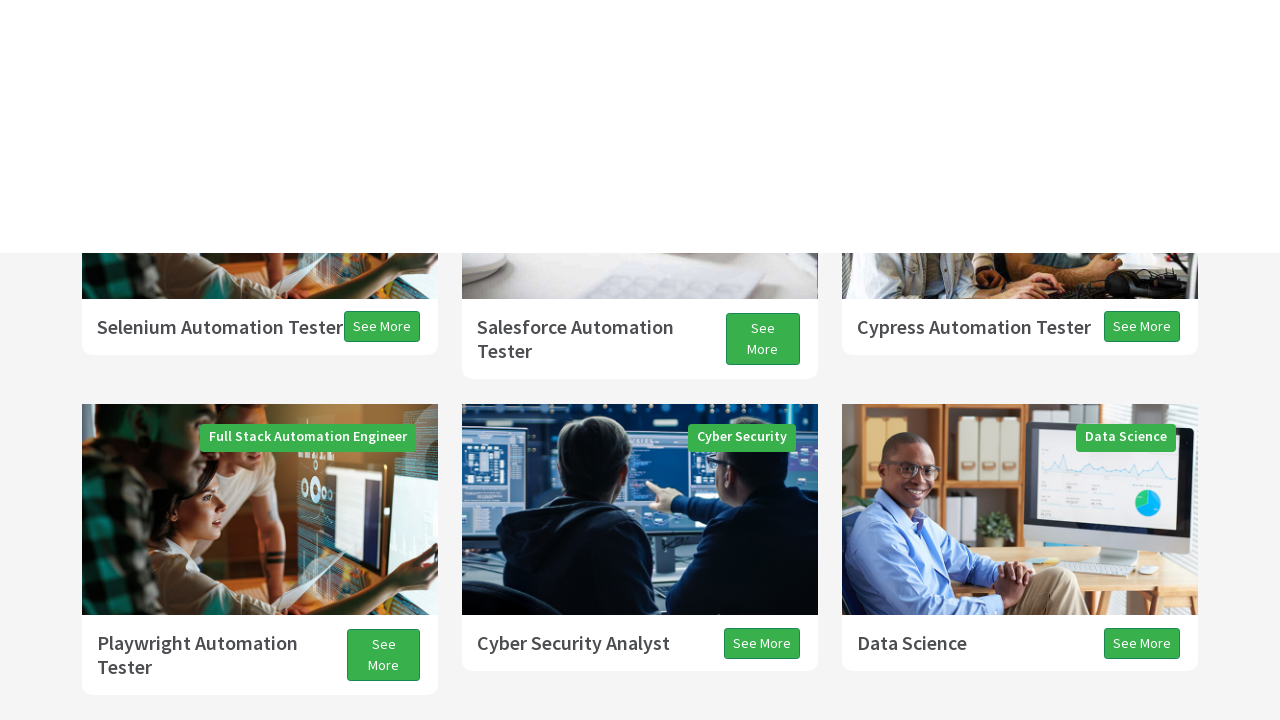

Pressed ARROW_DOWN for small scroll down
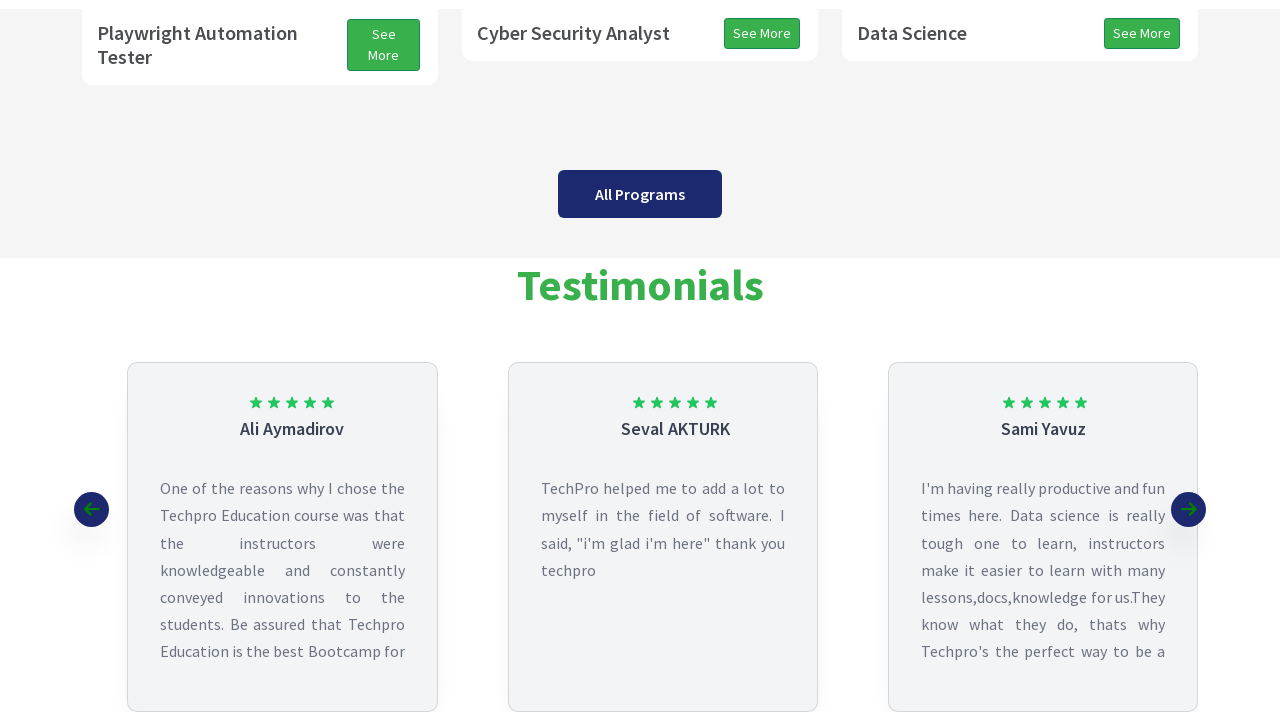

Pressed PAGE_UP to scroll back up
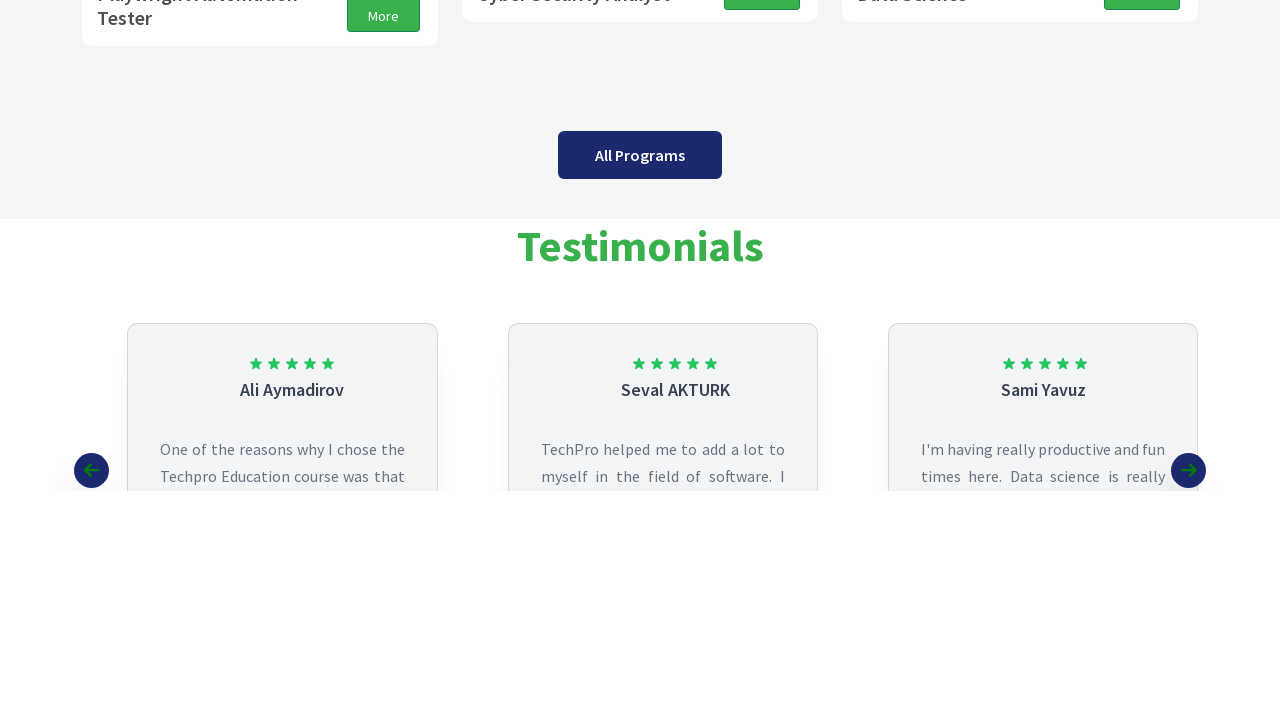

Pressed ARROW_UP for small scroll up
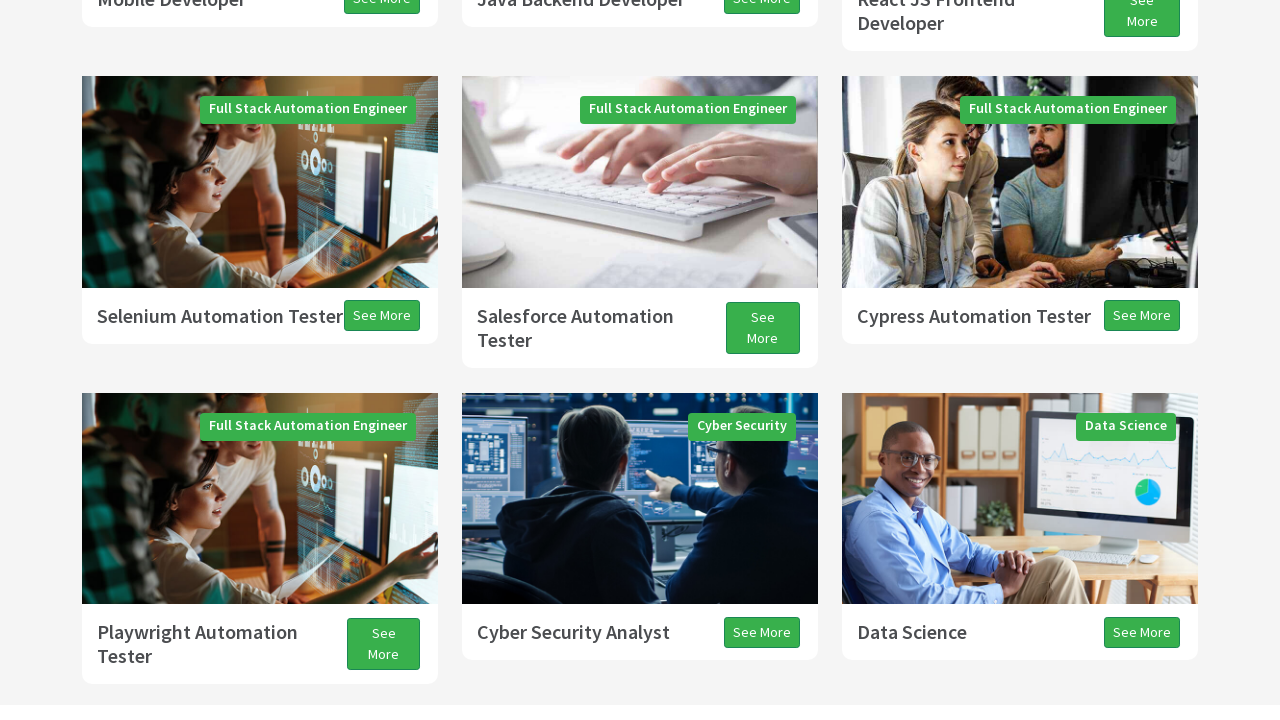

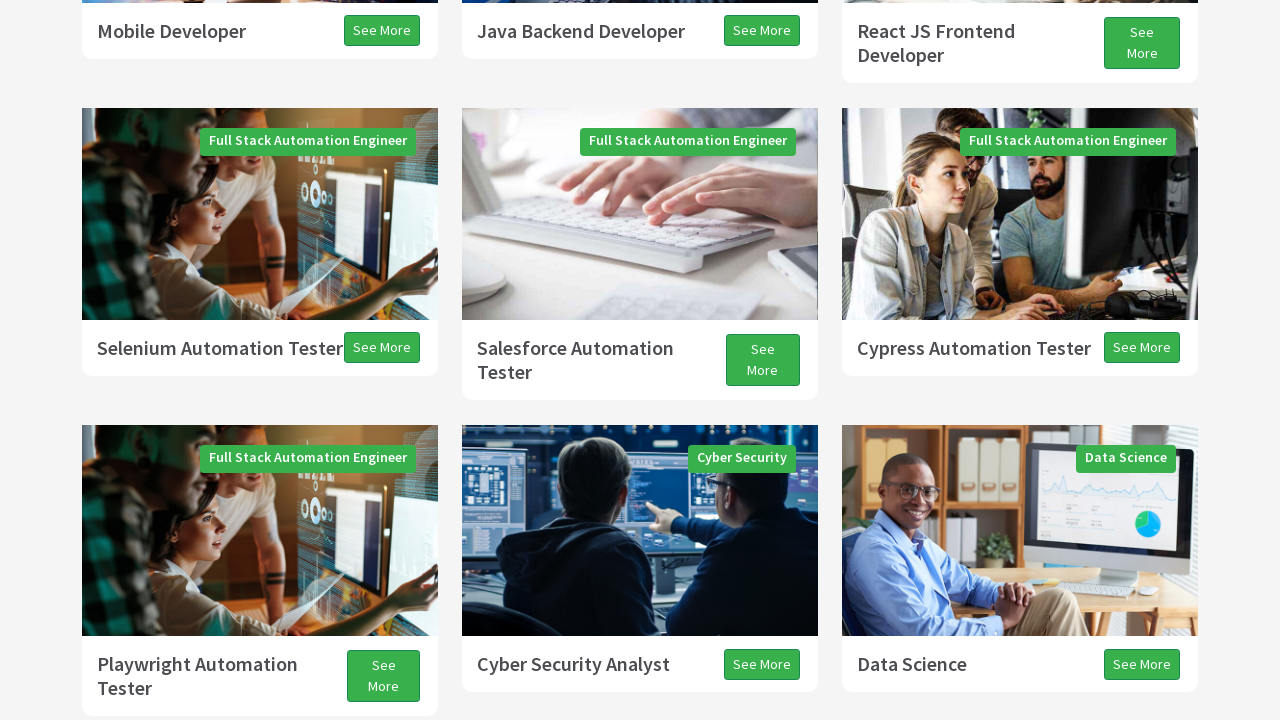